Clicks the button with class 'btn' and verifies navigation to index.html

Starting URL: https://tc-1-final-parte1.vercel.app/tabelaCadastro.html

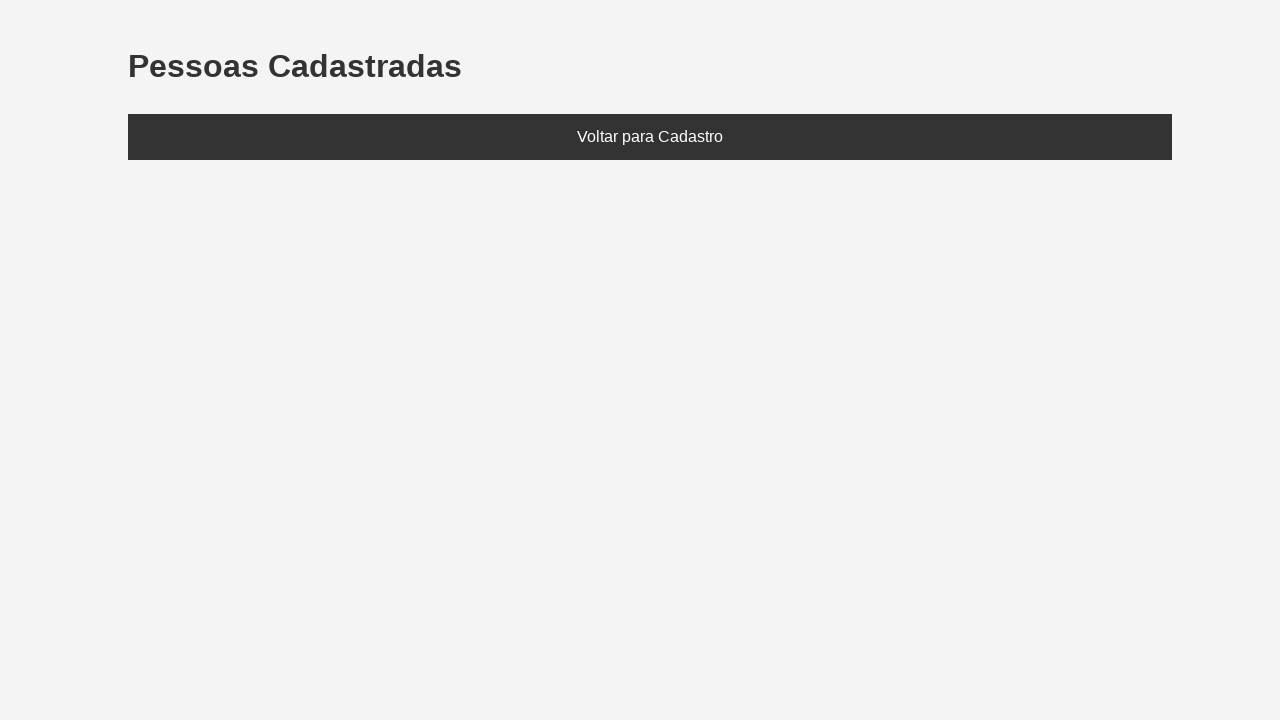

Clicked button with class 'btn' to navigate back at (650, 137) on .btn
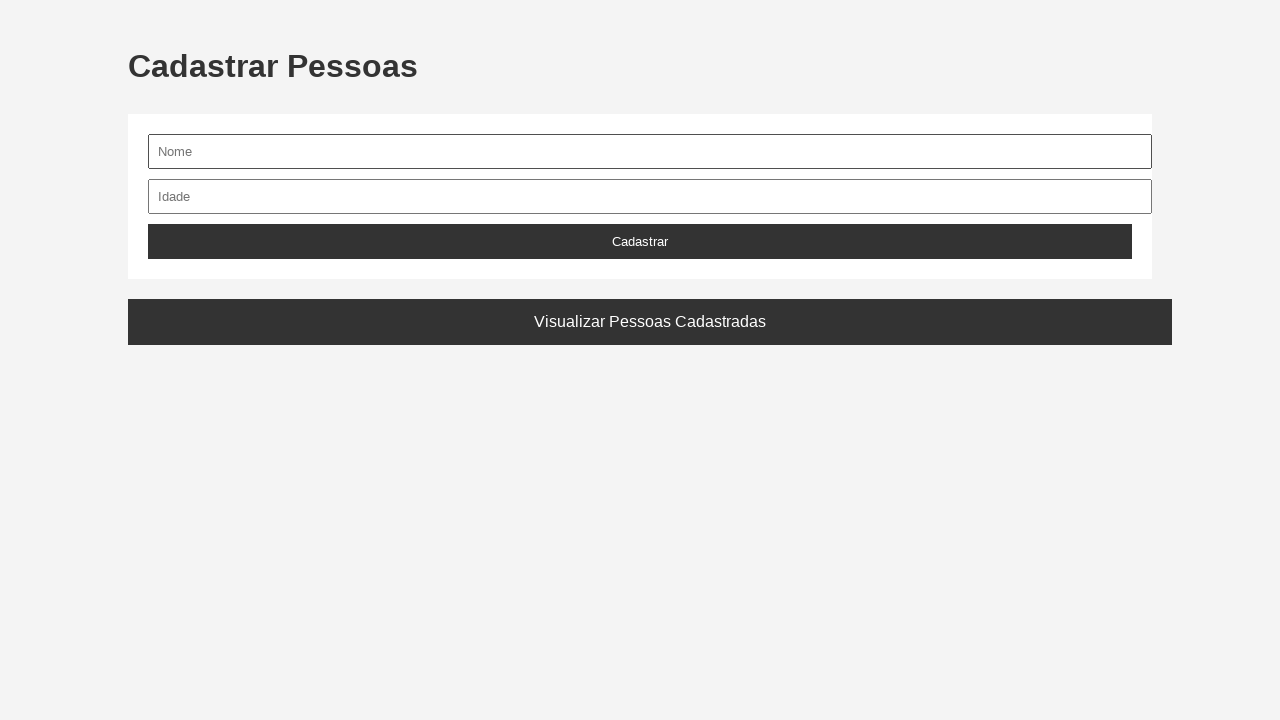

Waited for navigation to index.html
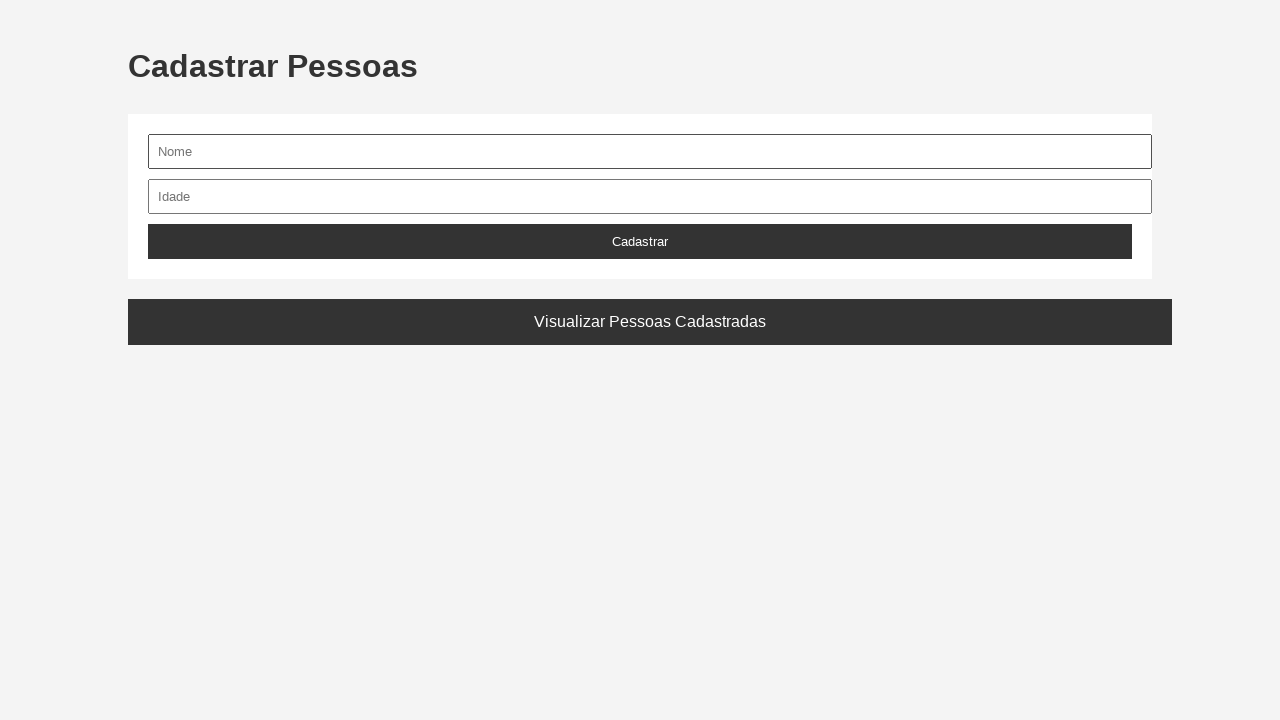

Verified URL ends with index.html
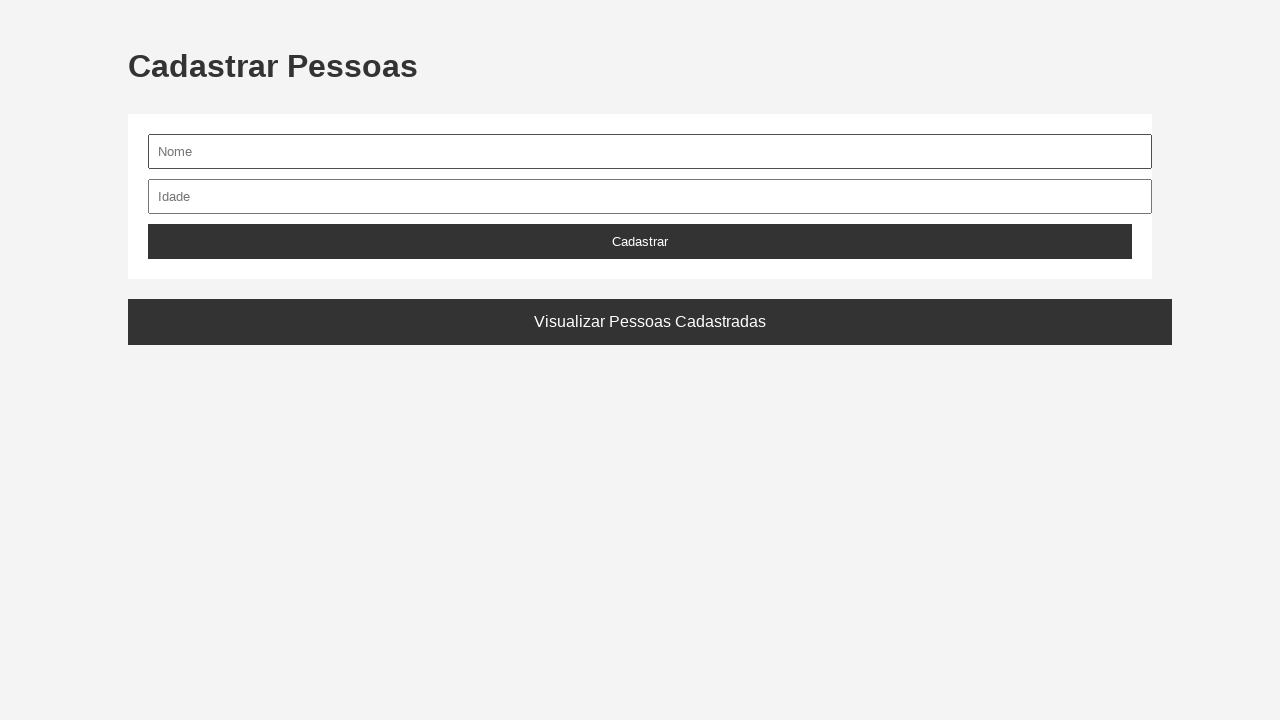

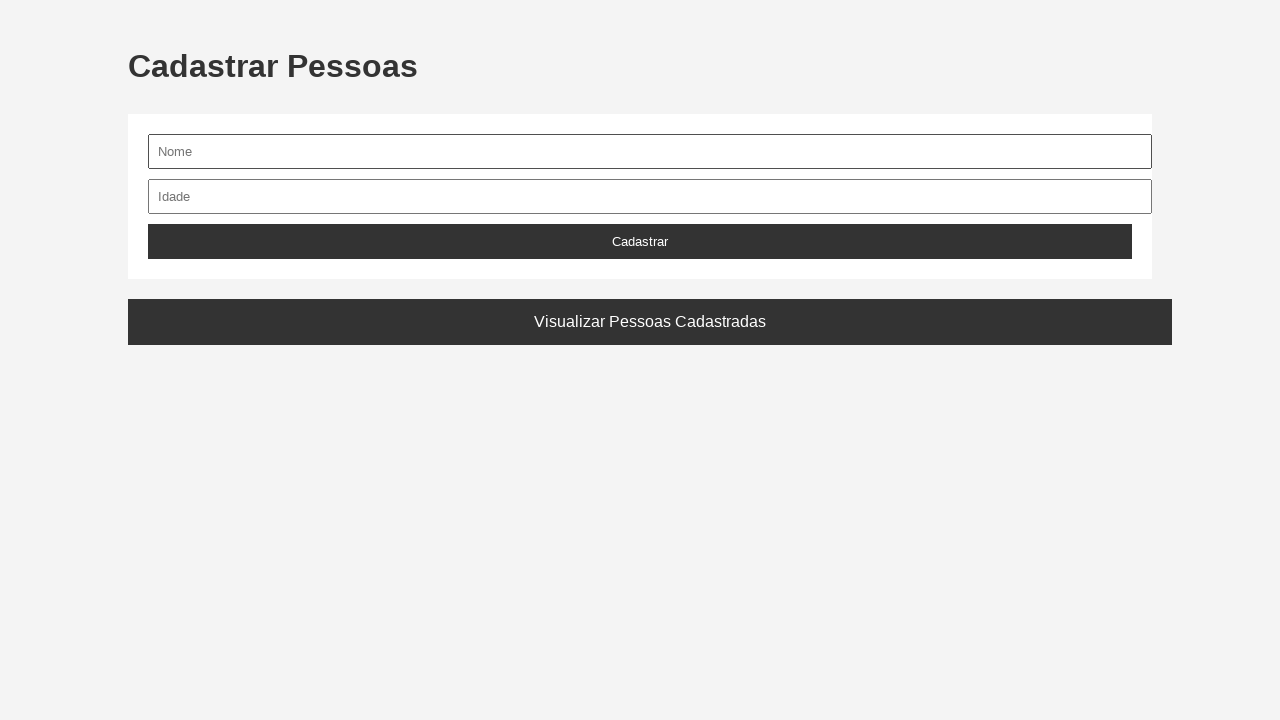